Tests radio button selection functionality on a practice website by clicking on radio button options

Starting URL: https://www.leafground.com/radio.xhtml

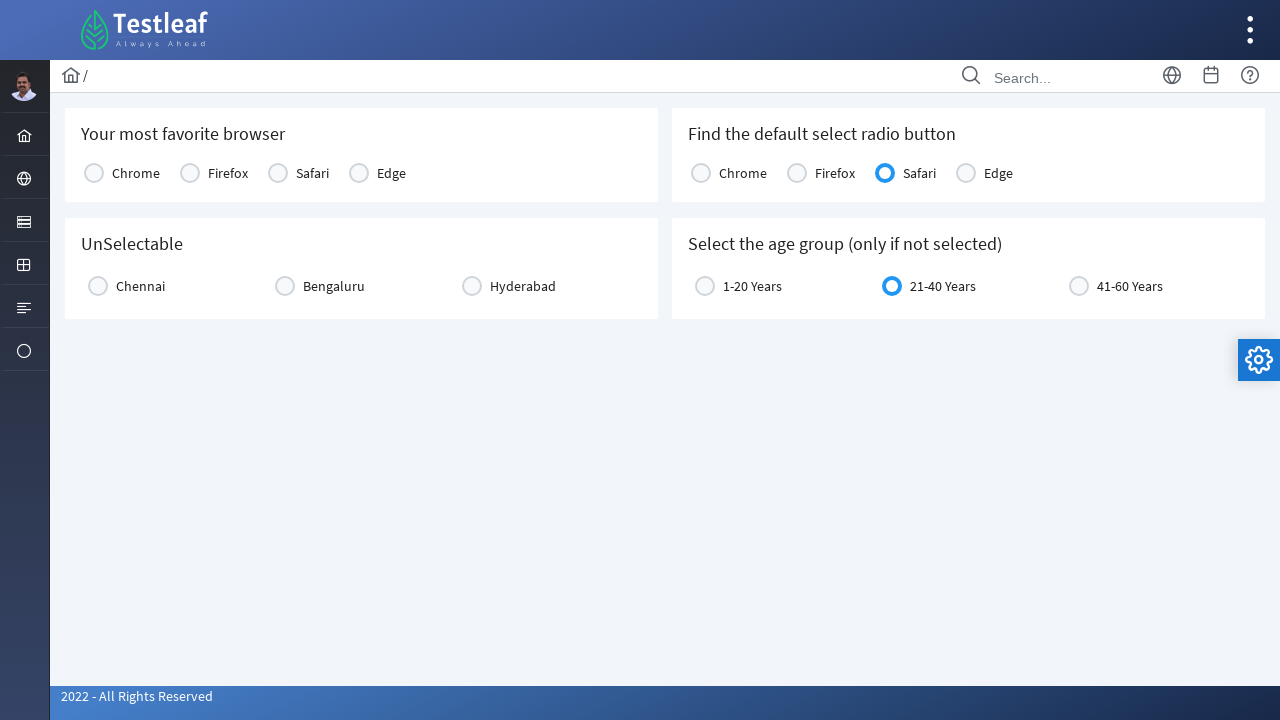

Clicked the second radio button option at (190, 173) on (//div[@class='grid formgrid']/div/table/tbody/tr/td/div)[2]
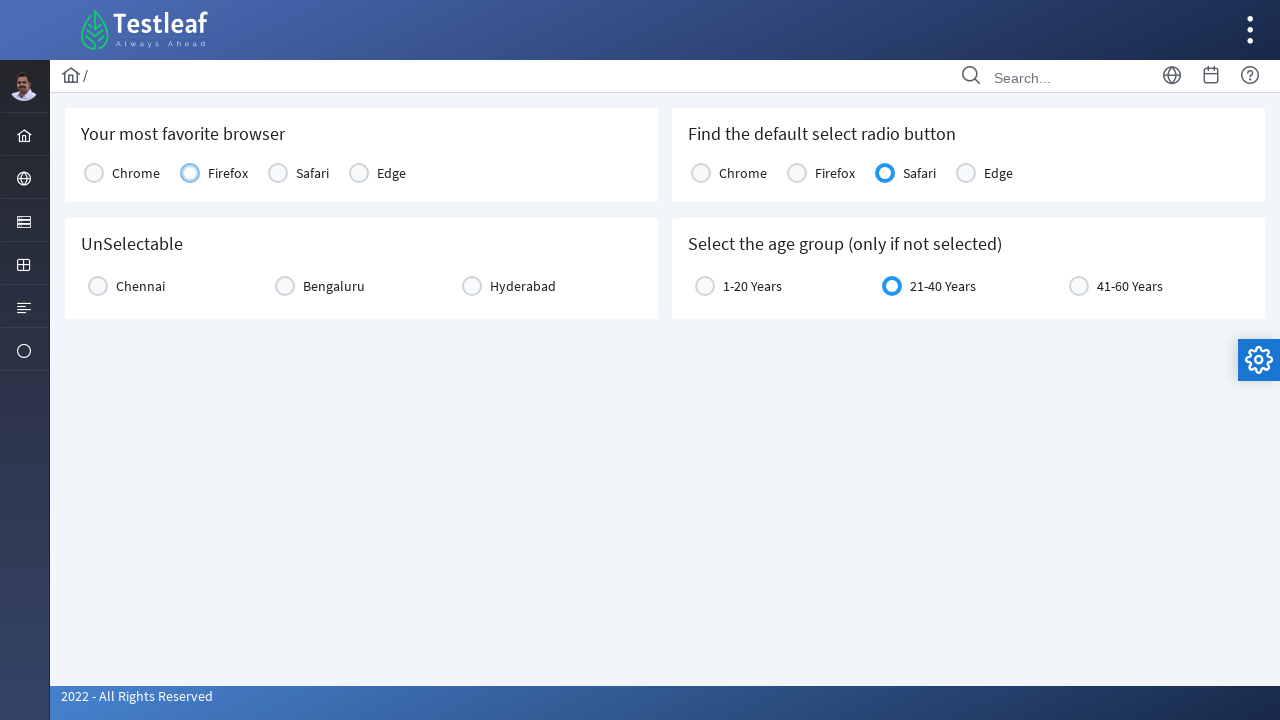

Clicked the first div option to select a different radio button at (174, 286) on (//div[@class='ui-g']/div)[1]
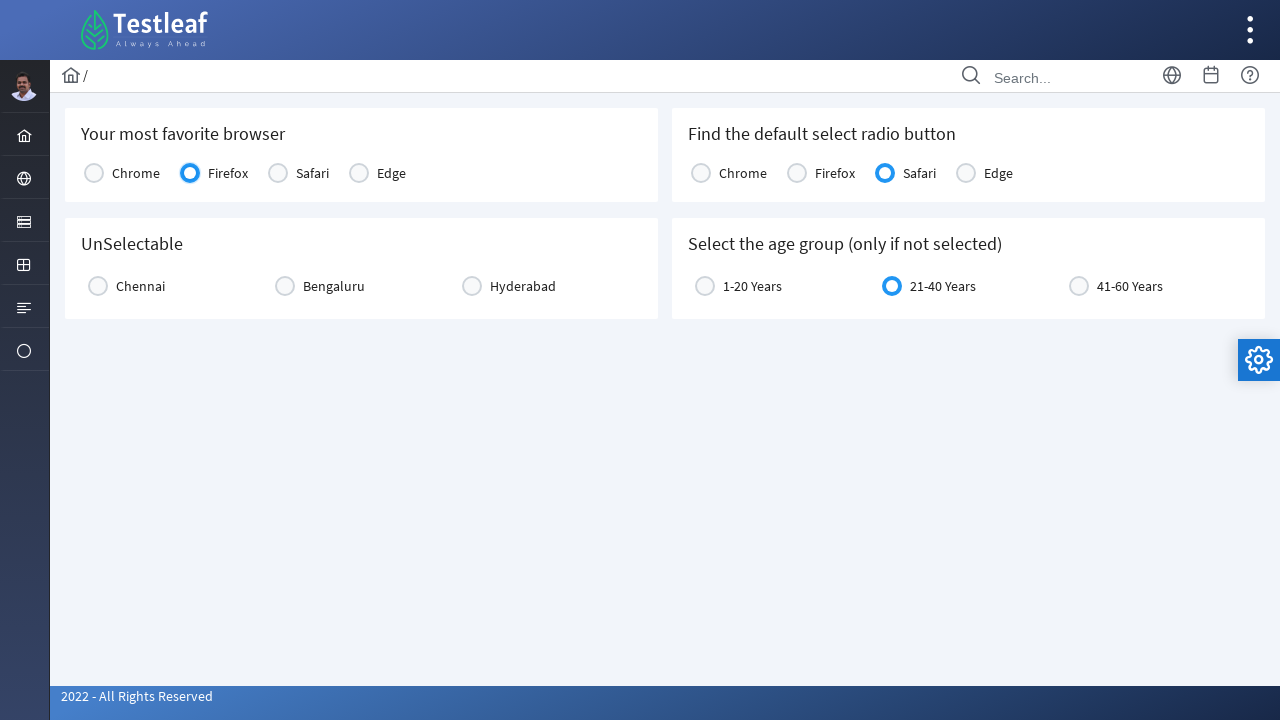

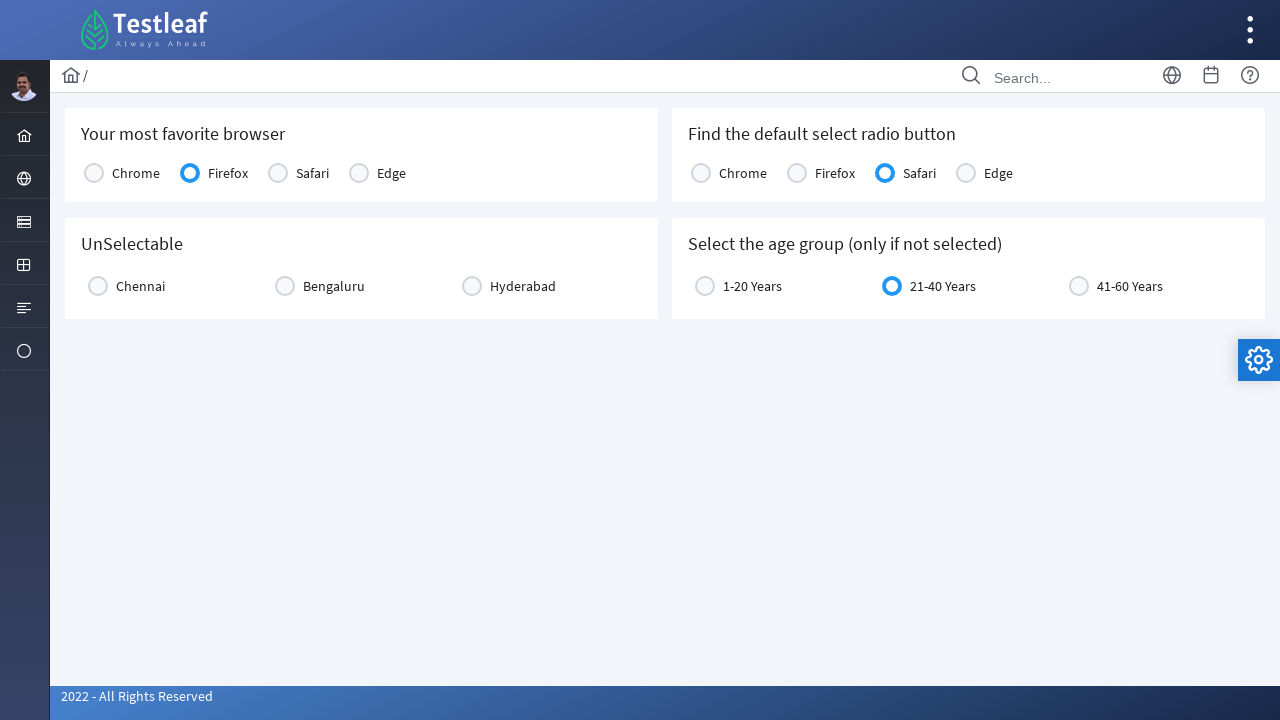